Tests un-marking items as complete by unchecking the checkbox after marking it complete.

Starting URL: https://demo.playwright.dev/todomvc

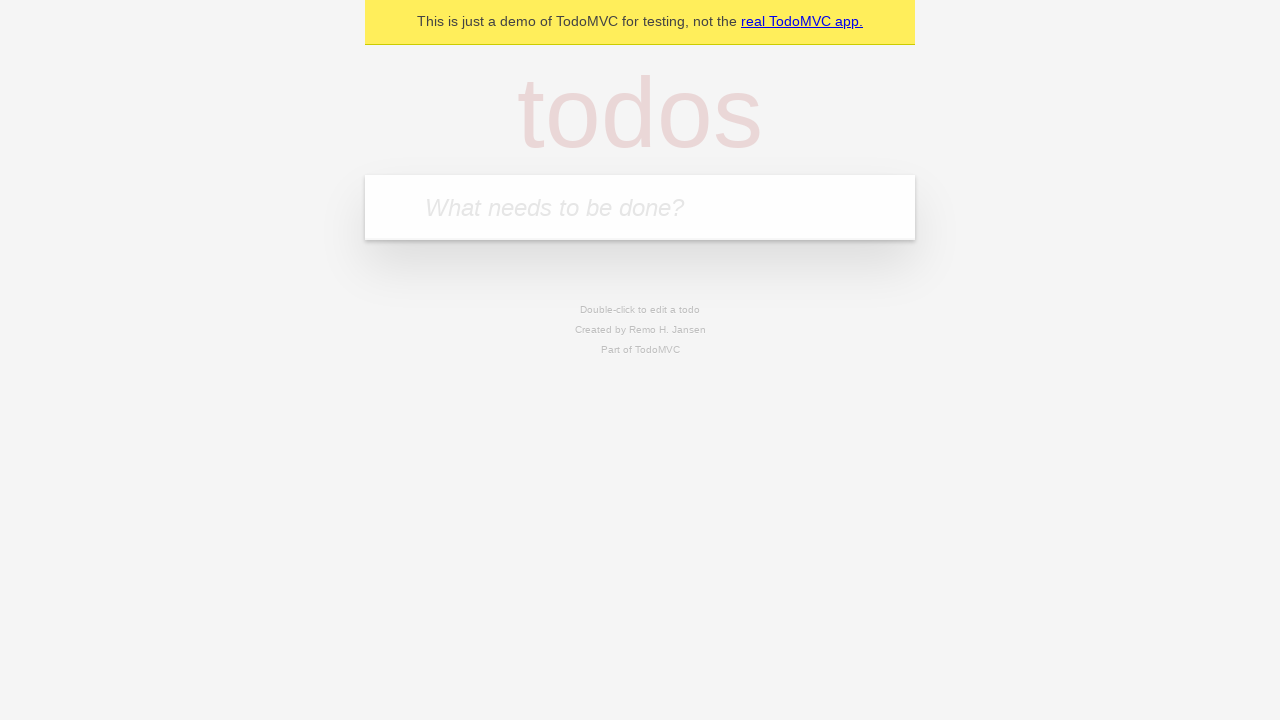

Filled todo input with 'buy some cheese' on internal:attr=[placeholder="What needs to be done?"i]
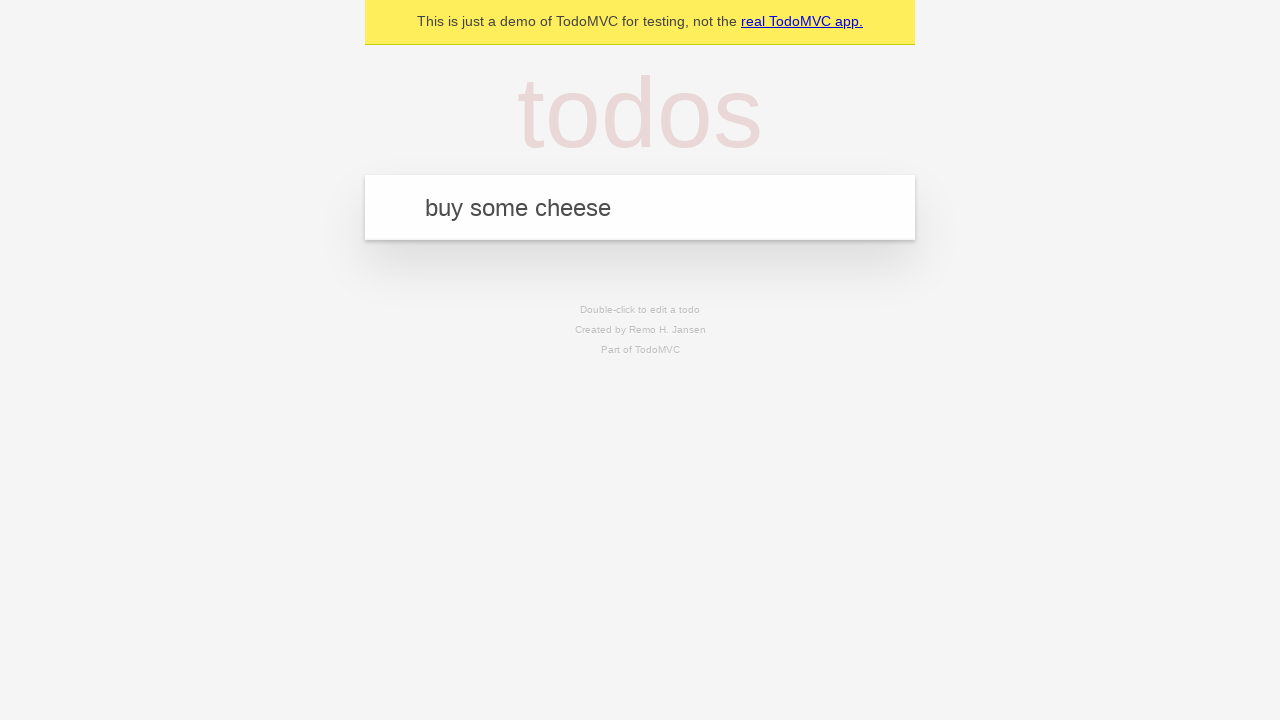

Pressed Enter to create first todo item on internal:attr=[placeholder="What needs to be done?"i]
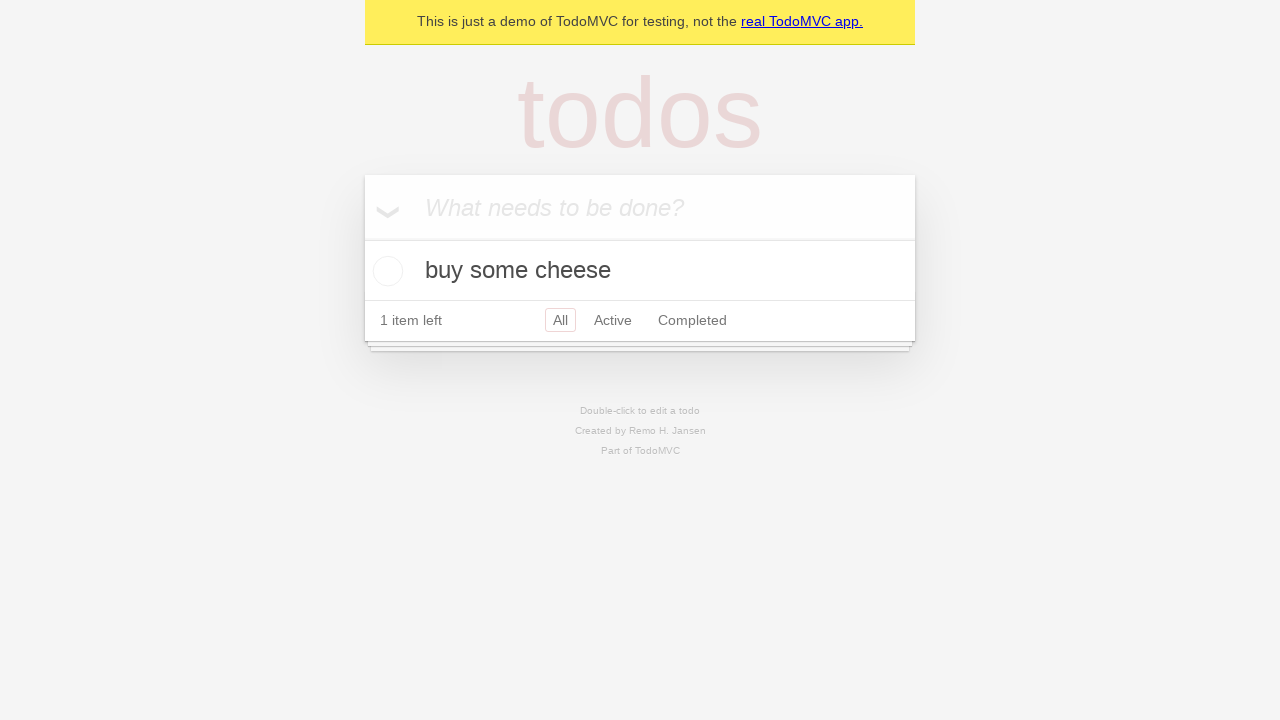

Filled todo input with 'feed the cat' on internal:attr=[placeholder="What needs to be done?"i]
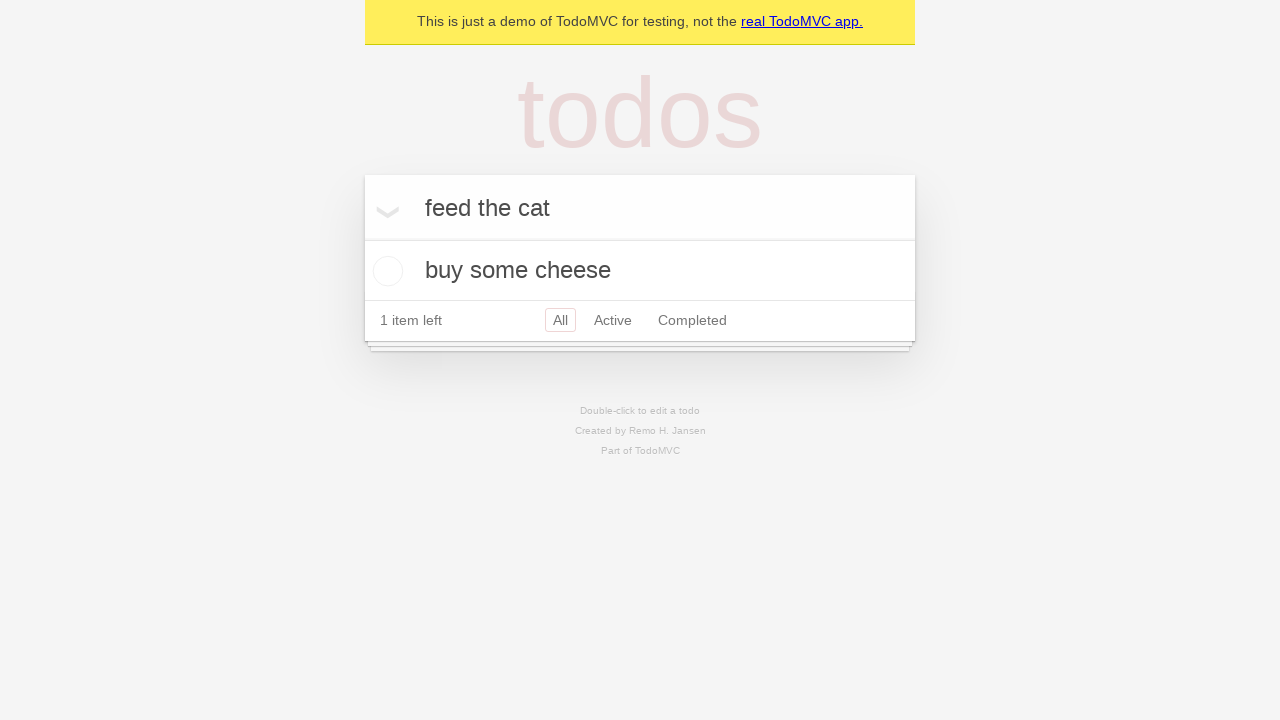

Pressed Enter to create second todo item on internal:attr=[placeholder="What needs to be done?"i]
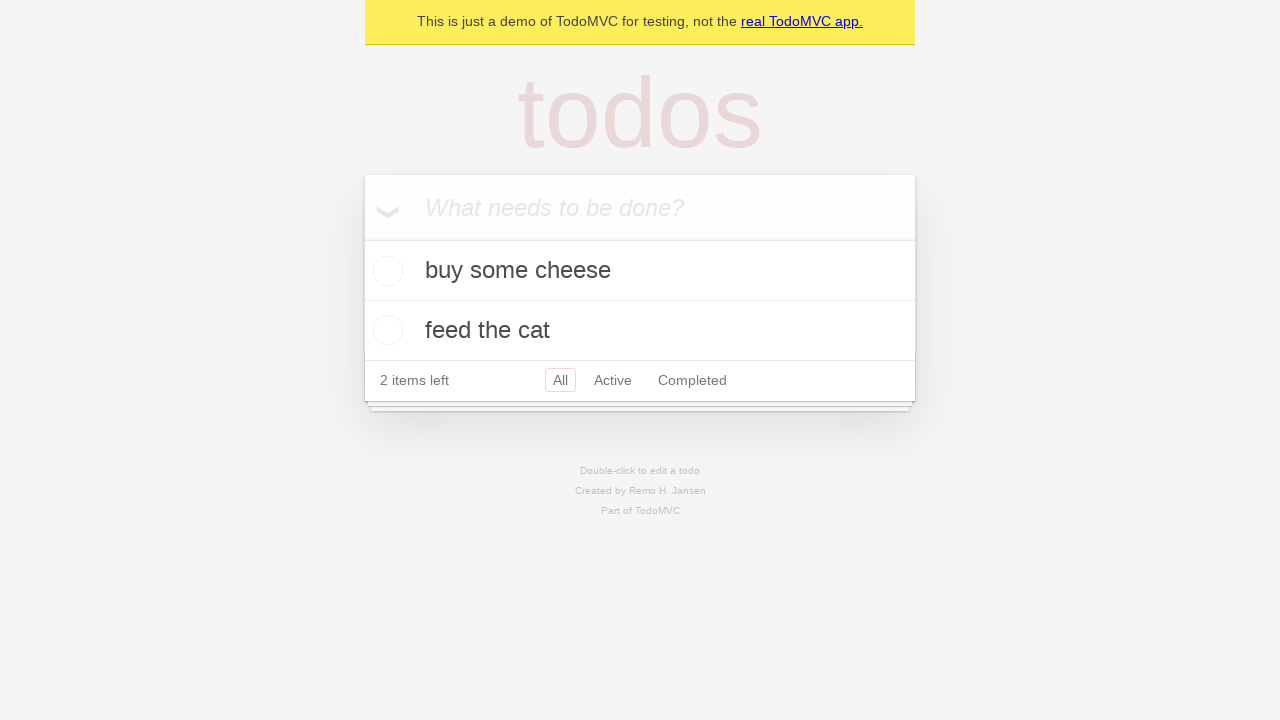

Checked checkbox to mark first item as complete at (385, 271) on internal:testid=[data-testid="todo-item"s] >> nth=0 >> internal:role=checkbox
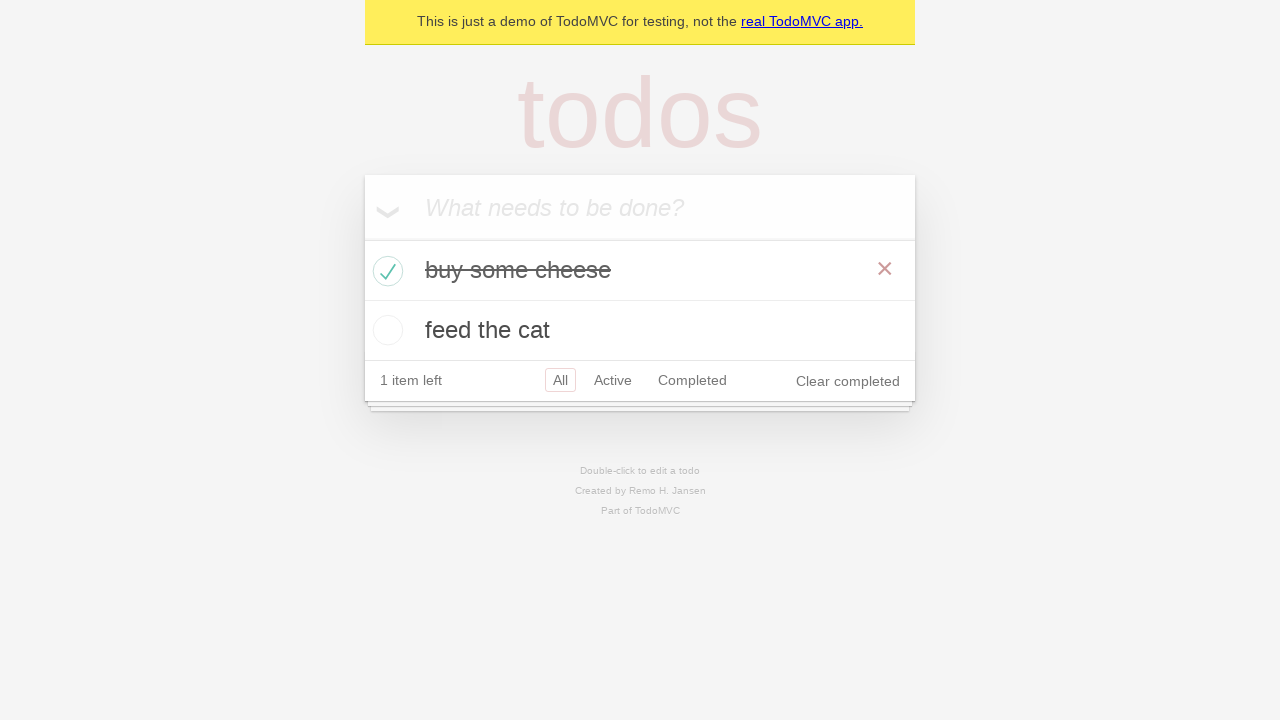

Unchecked checkbox to un-mark first item as complete at (385, 271) on internal:testid=[data-testid="todo-item"s] >> nth=0 >> internal:role=checkbox
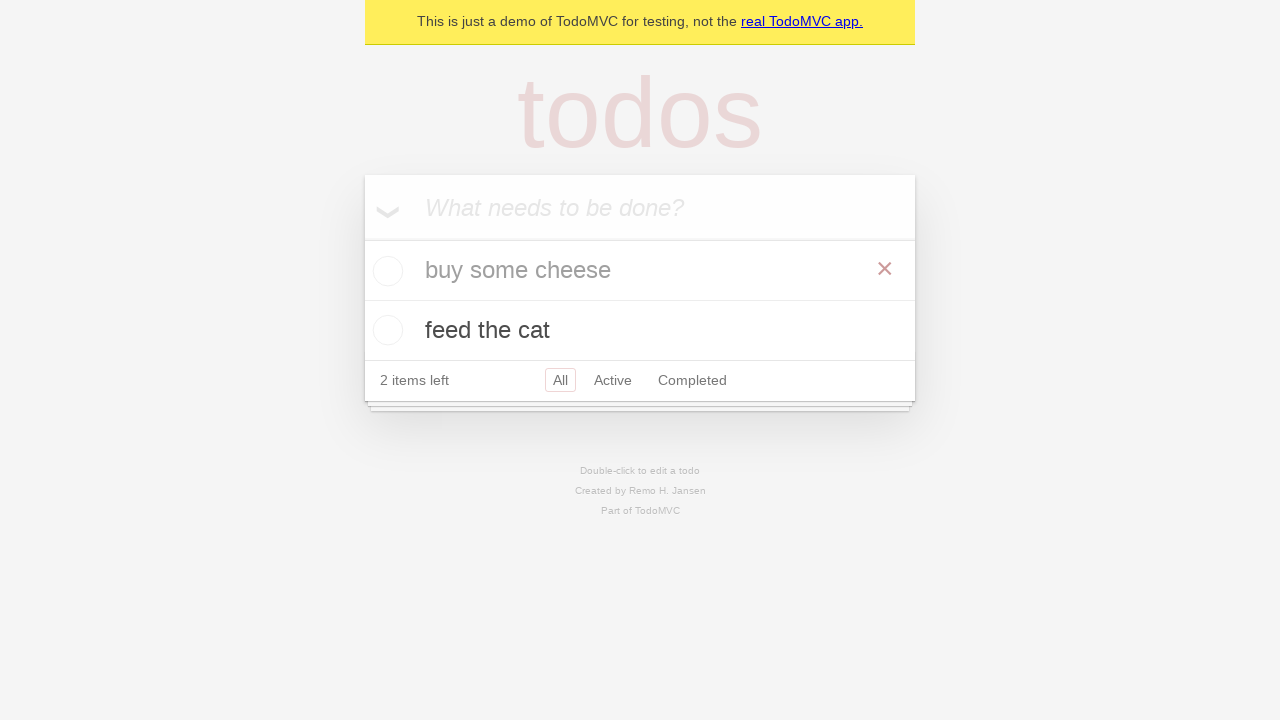

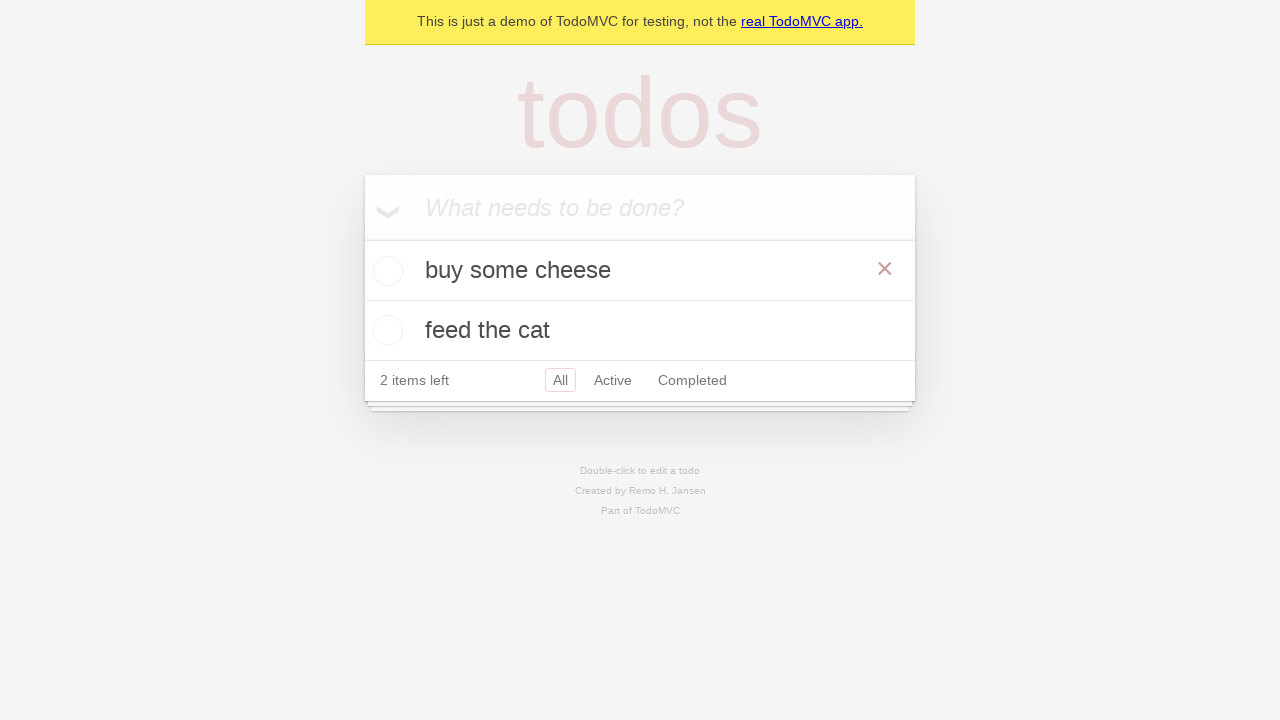